Tests the customer search functionality on a demo banking website by logging in as Bank Manager, navigating to customers, and searching by name, surname, and post code to verify the search results are correct.

Starting URL: https://www.globalsqa.com/angularJs-protractor/BankingProject

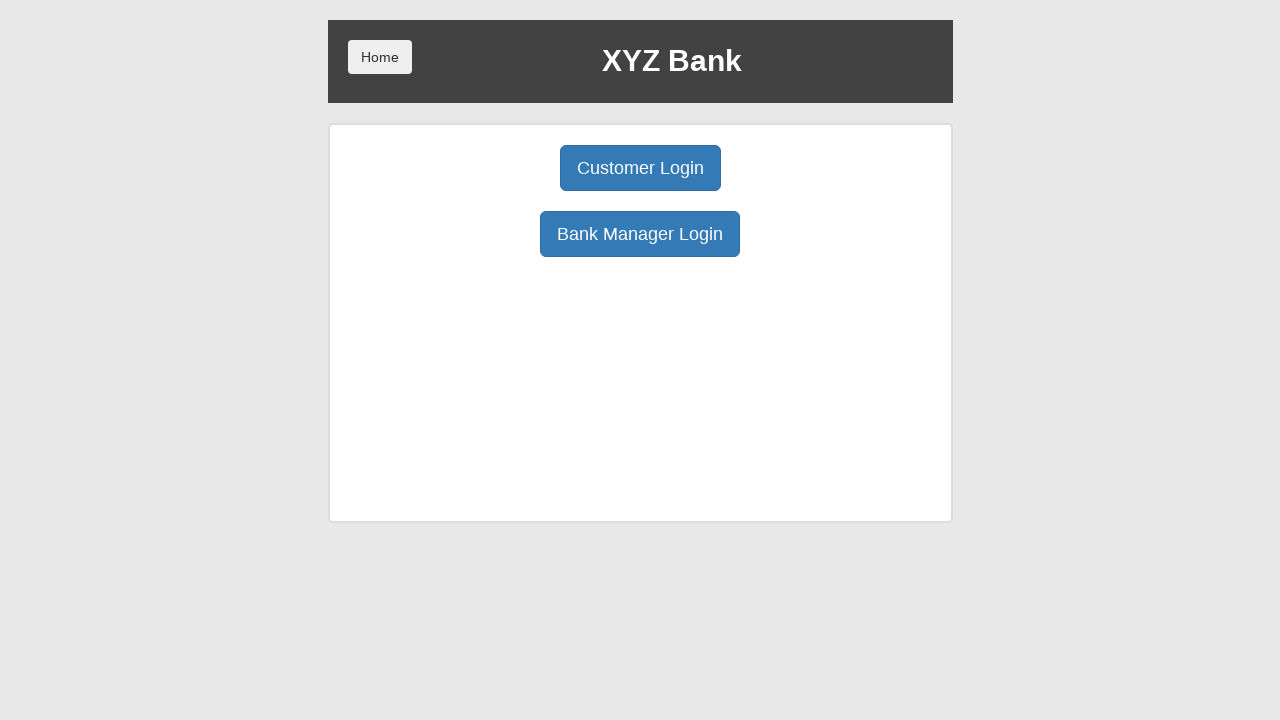

Clicked on 'Bank Manager Login' button at (640, 234) on button:has-text('Bank Manager Login')
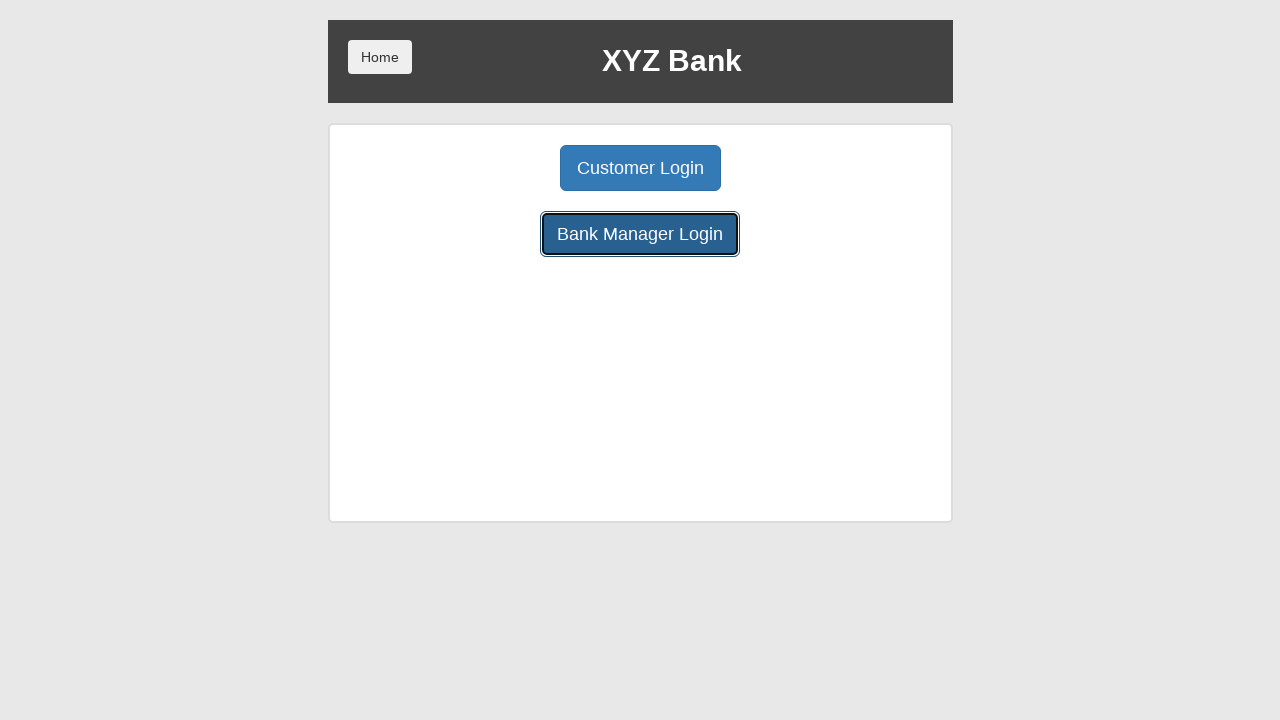

Clicked on 'Customers' tab at (792, 168) on button:has-text('Customers')
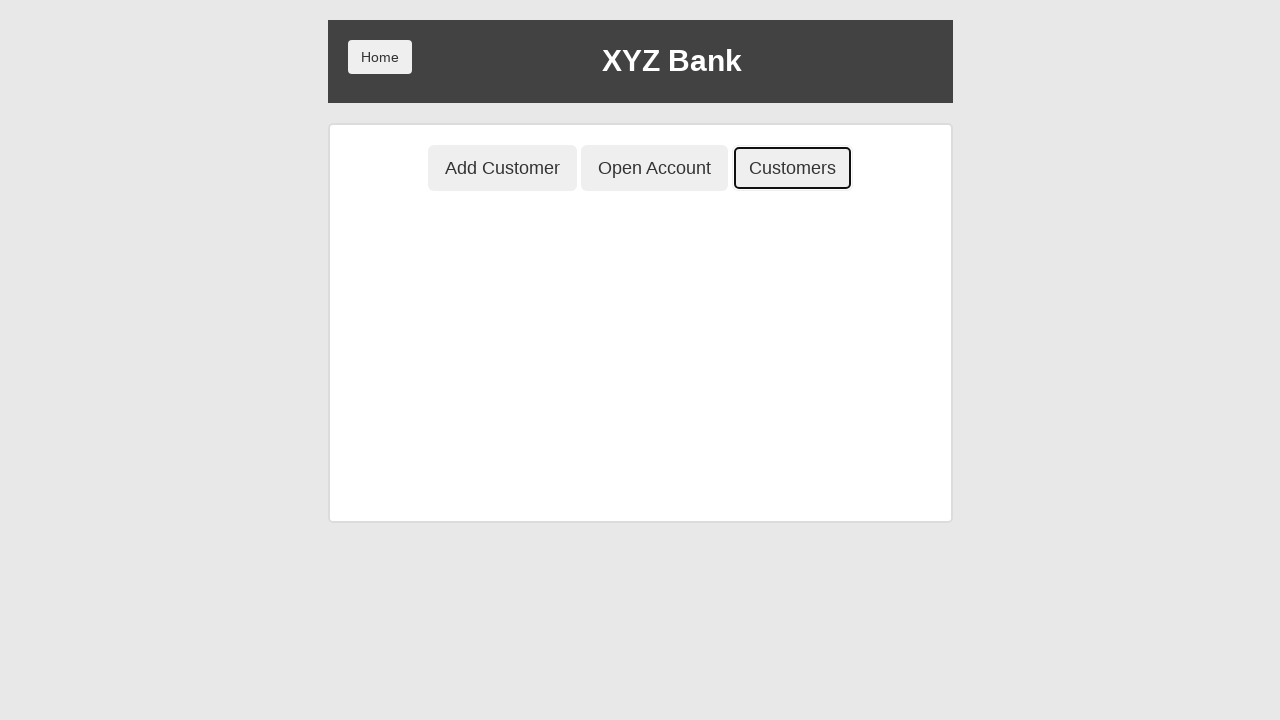

Customer table loaded
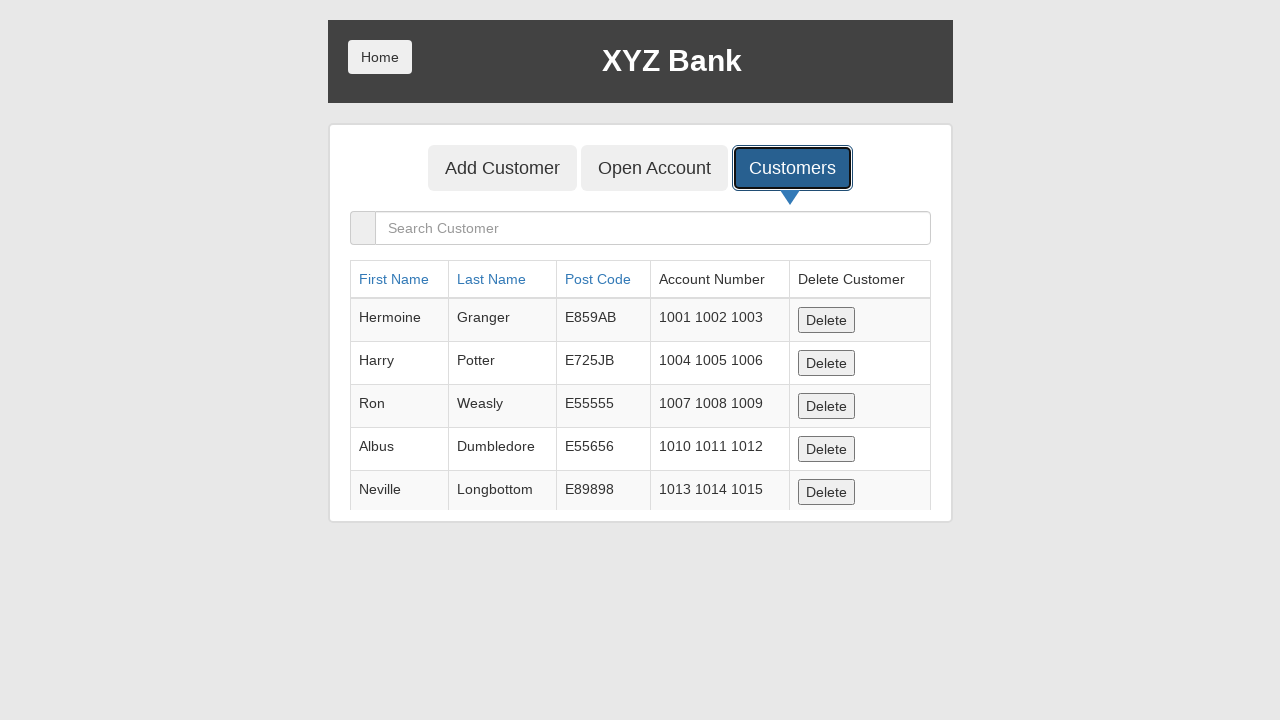

Filled search field with customer name 'Albus' on input[placeholder='Search Customer']
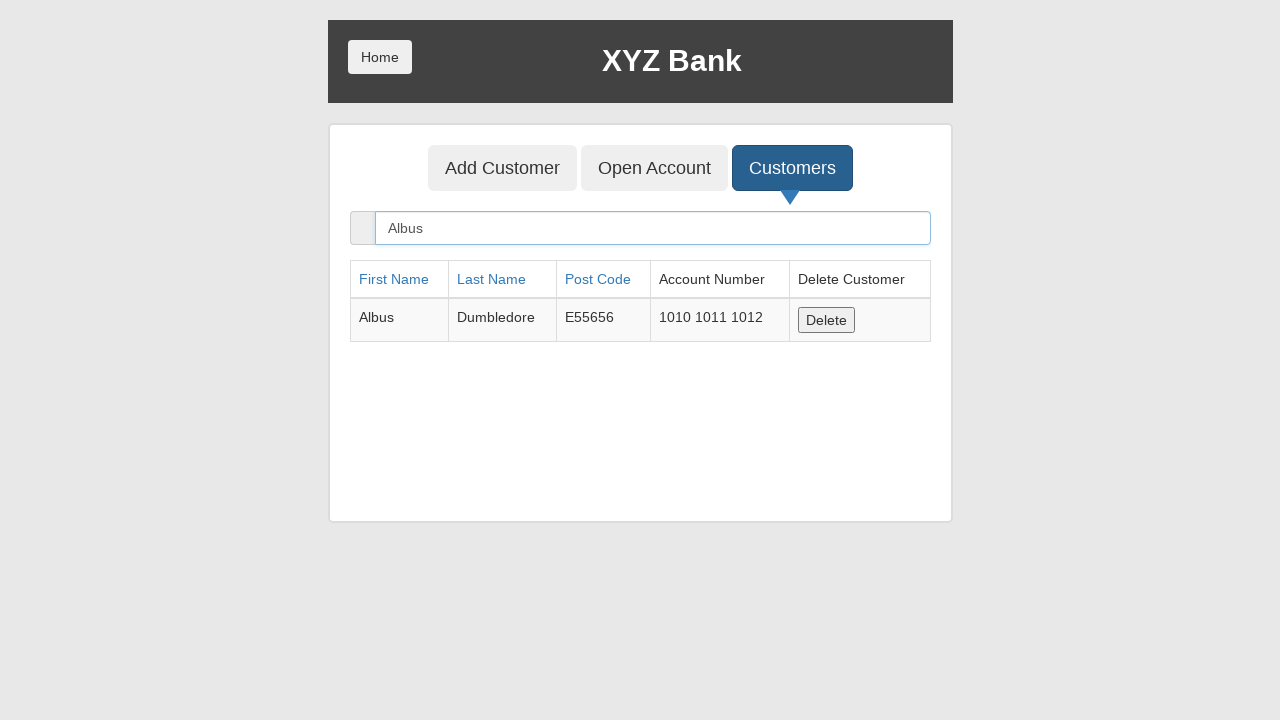

Verified 'Albus' appears in search results
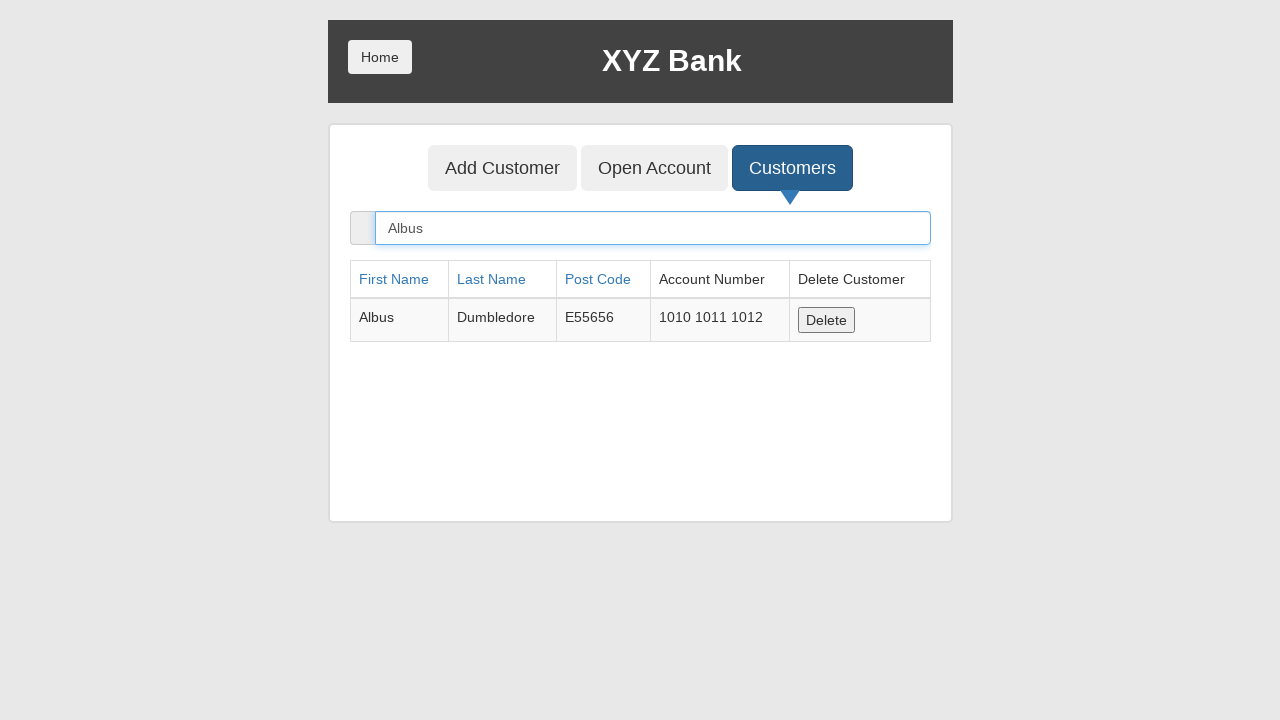

Filled search field with surname 'Weasly' on input[placeholder='Search Customer']
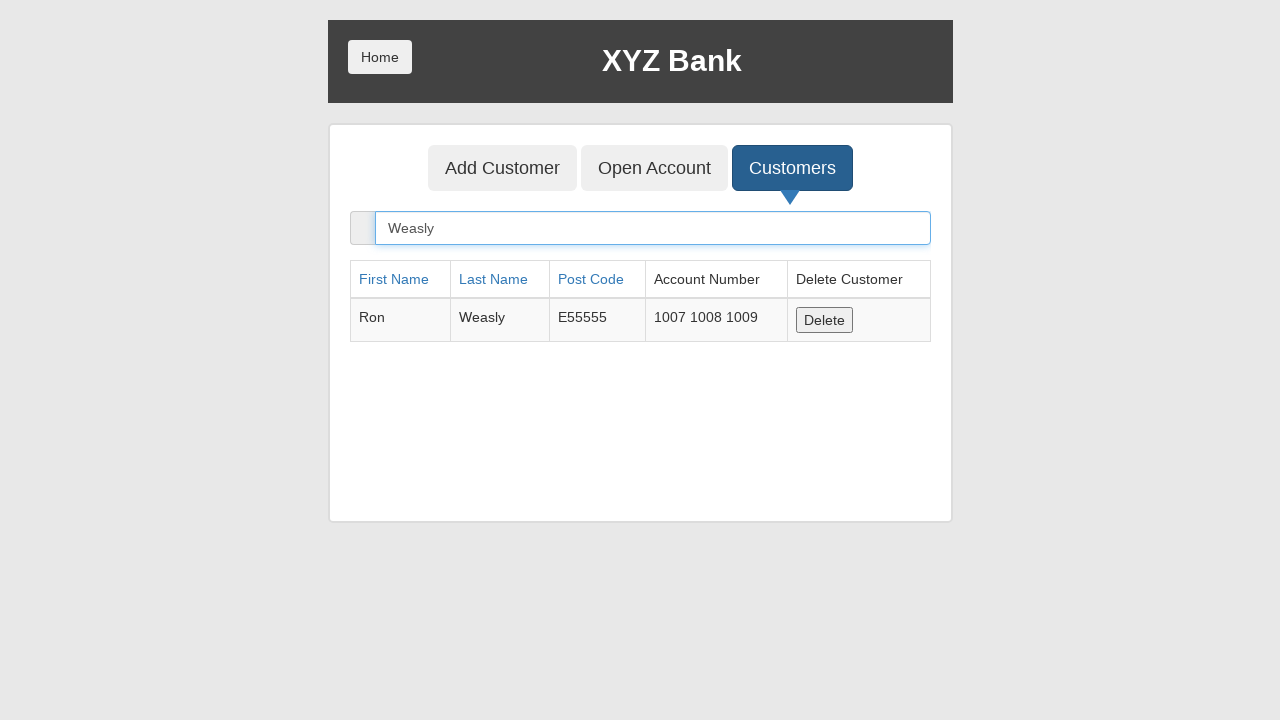

Verified 'Weasly' appears in search results
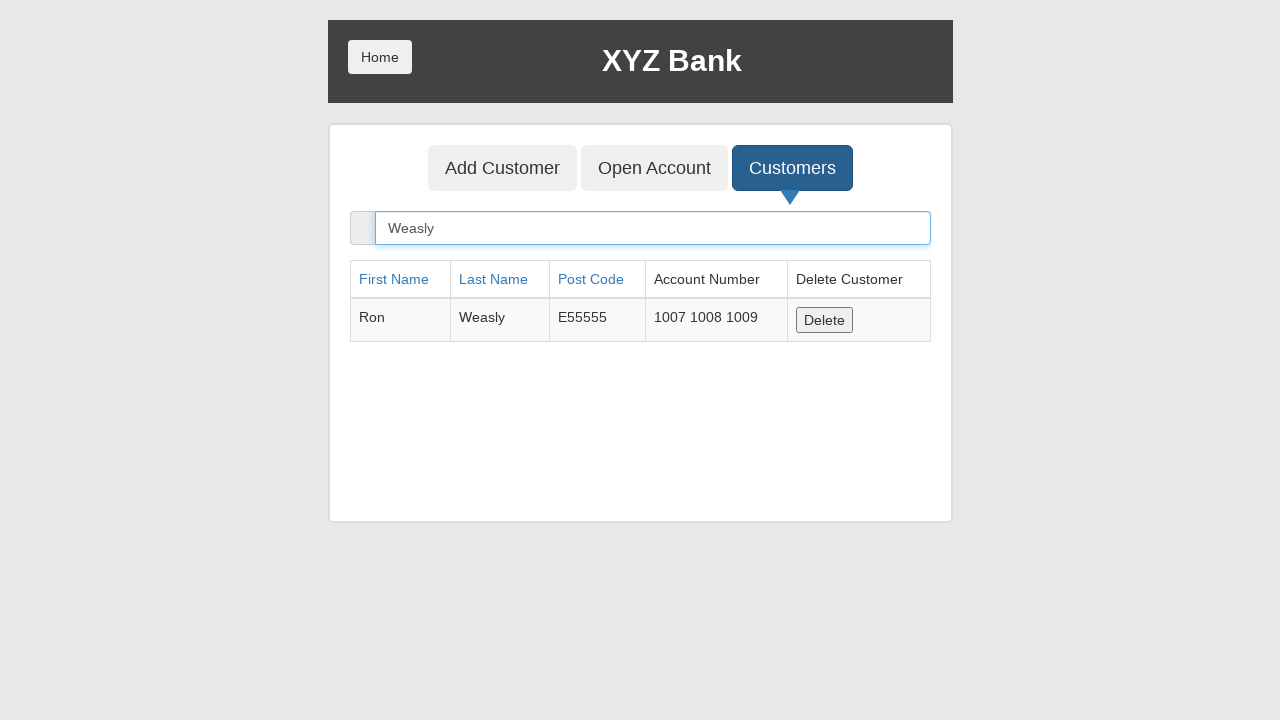

Filled search field with PostCode 'E859AB' on input[placeholder='Search Customer']
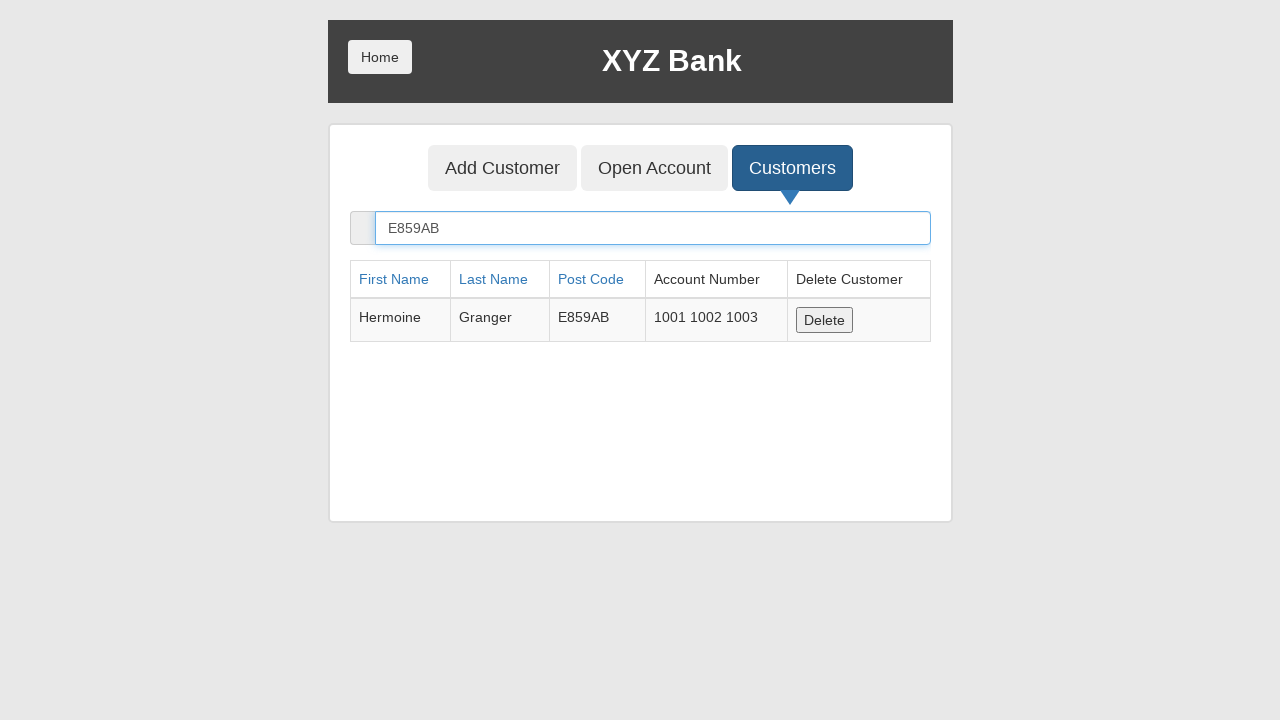

Verified 'E859AB' appears in search results
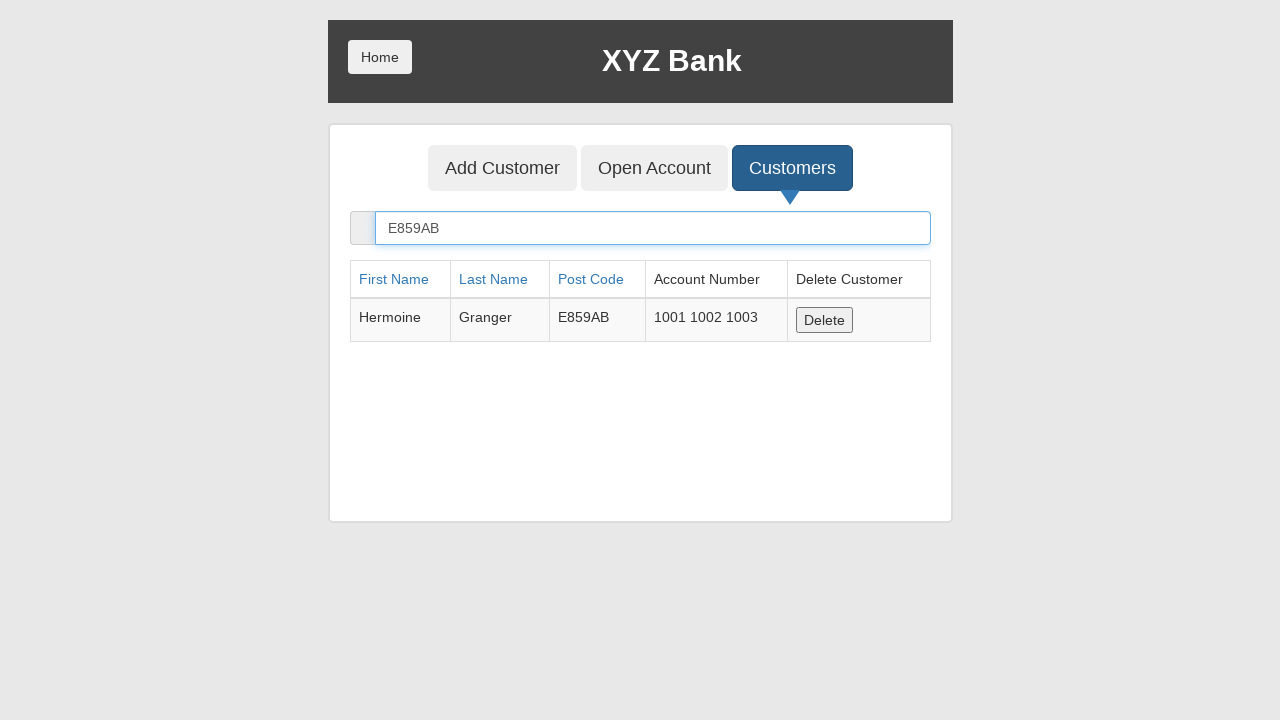

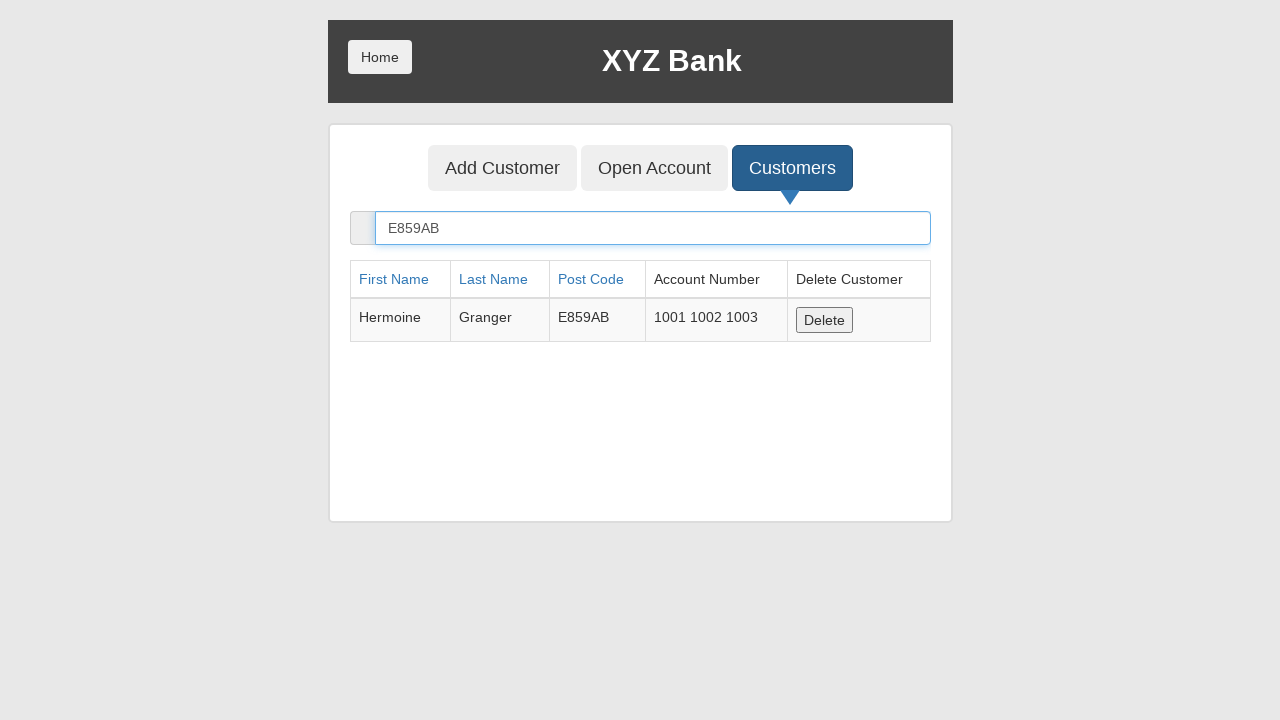